Tests file download functionality by navigating to a download page and clicking on a download link to trigger a file download.

Starting URL: https://the-internet.herokuapp.com/download

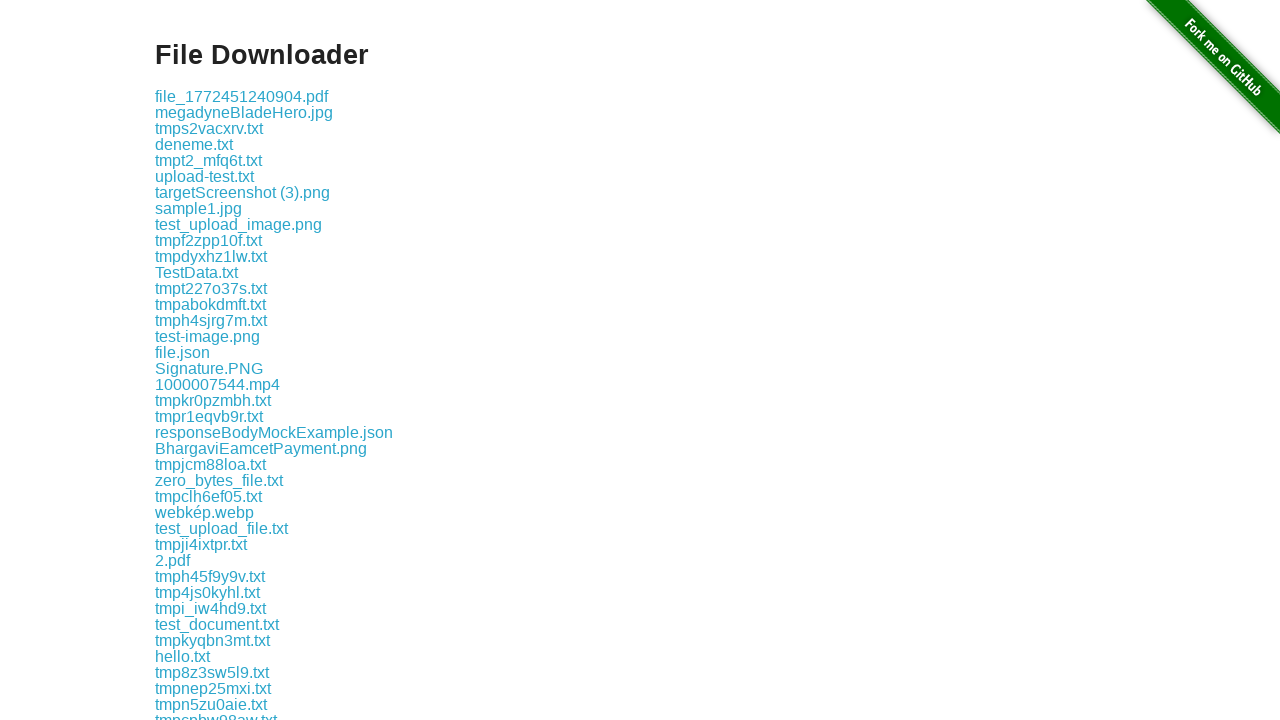

Download page loaded and download link element is visible
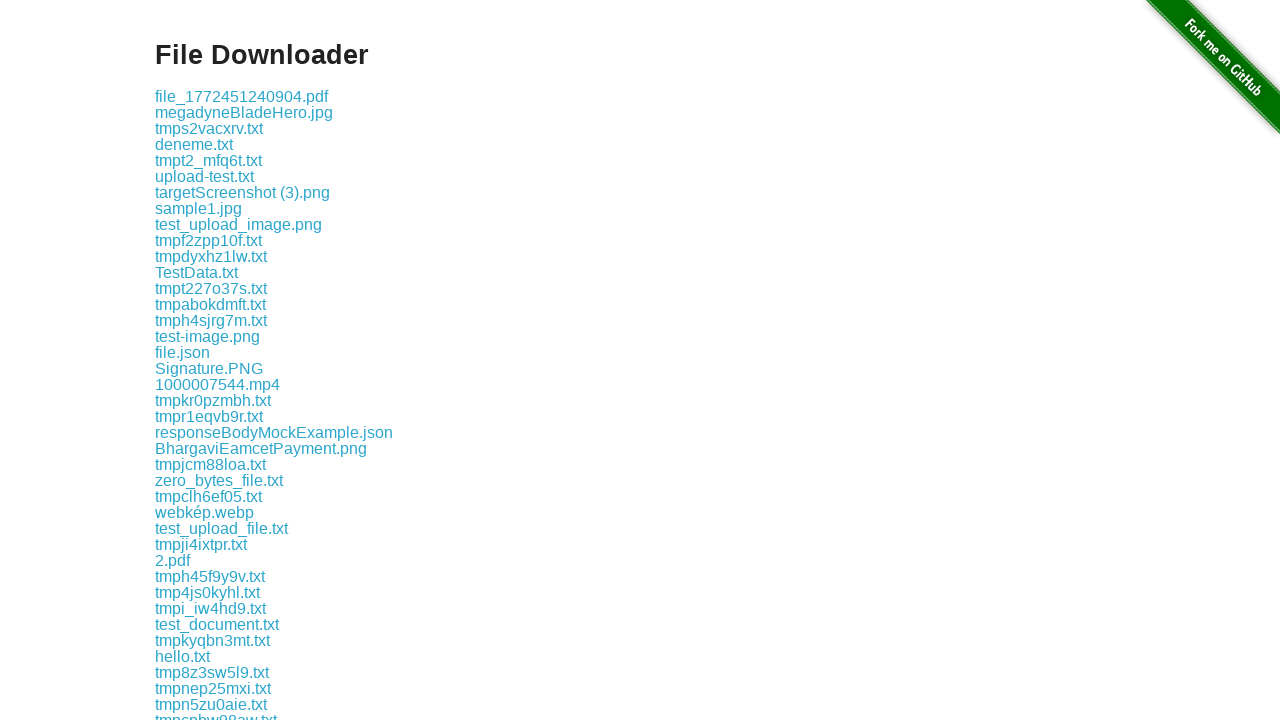

Clicked on the download link to trigger file download at (242, 96) on .example a
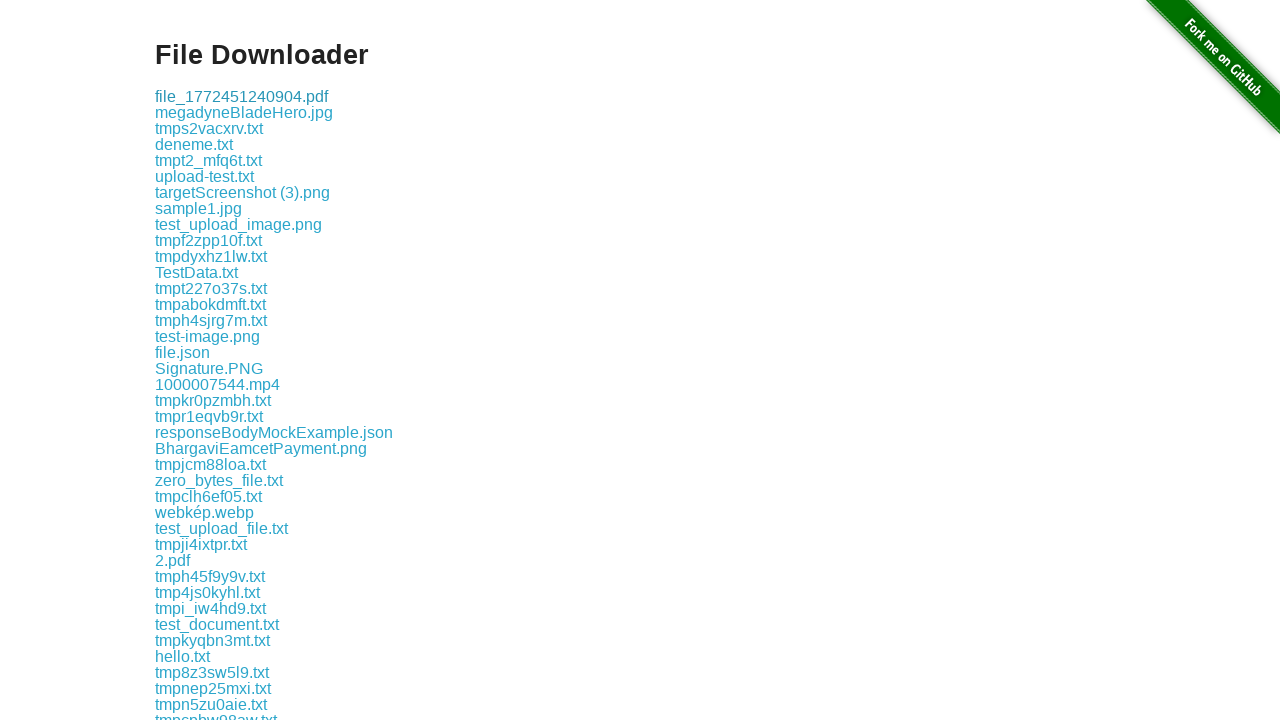

Waited 2 seconds for download to complete
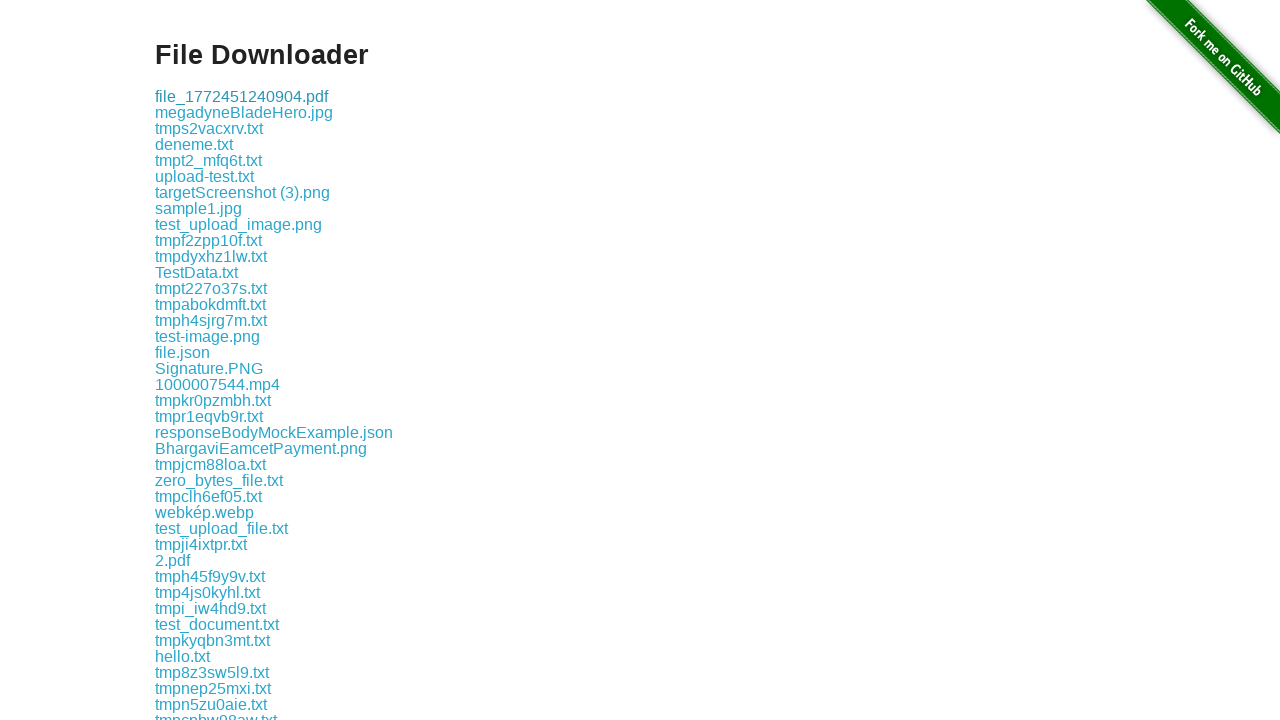

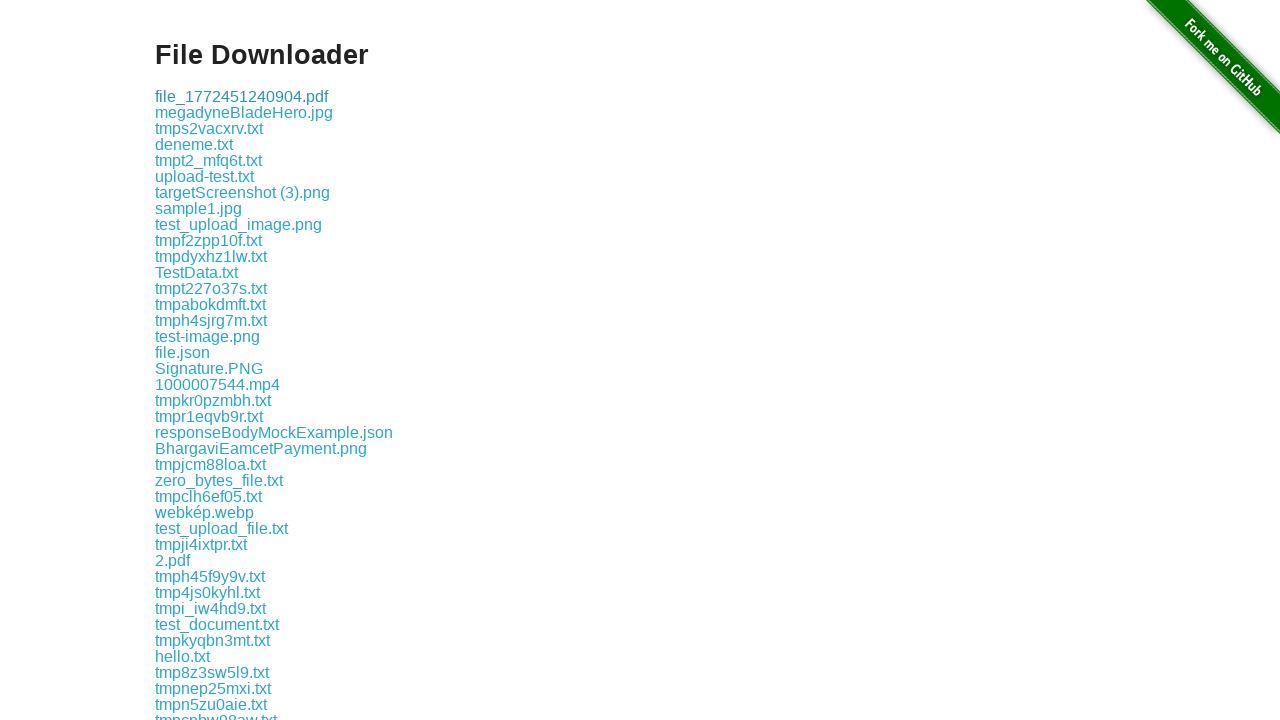